Tests character-by-character typing in an email field using type method

Starting URL: https://zimaev.github.io/text_input/

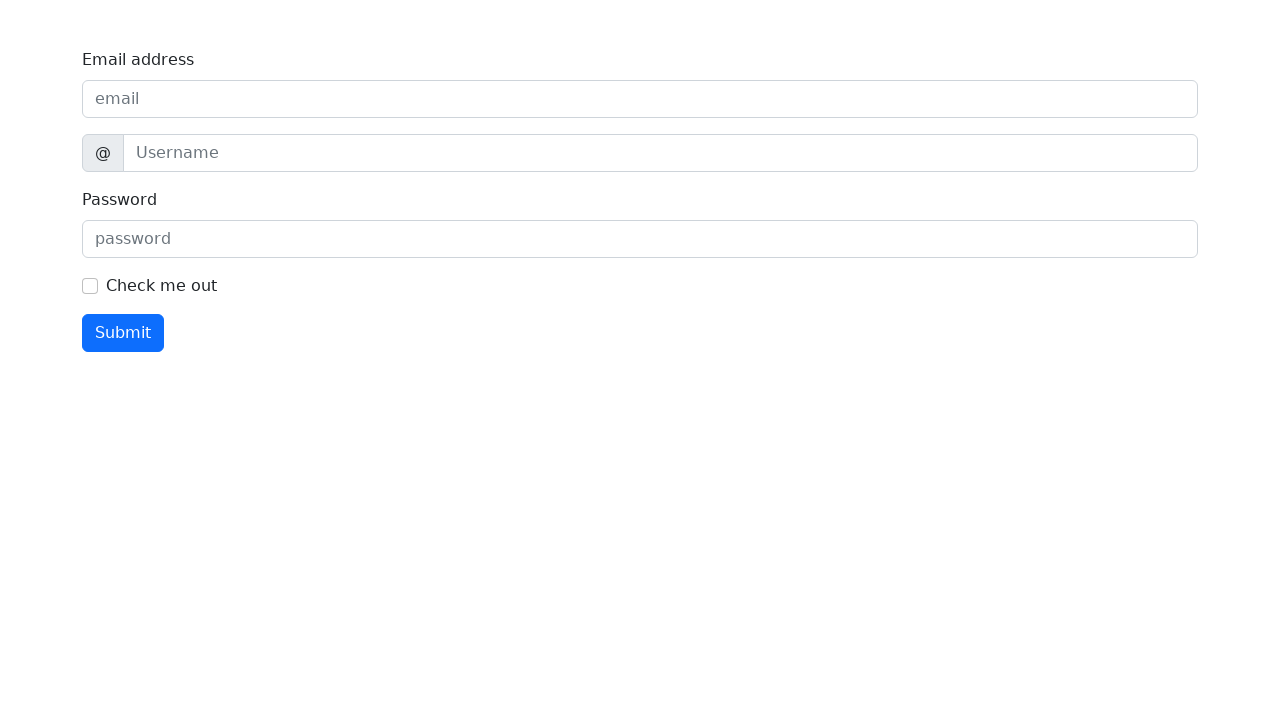

Typed 'admin@example.com' character-by-character into email field using type method on #exampleInputEmail1
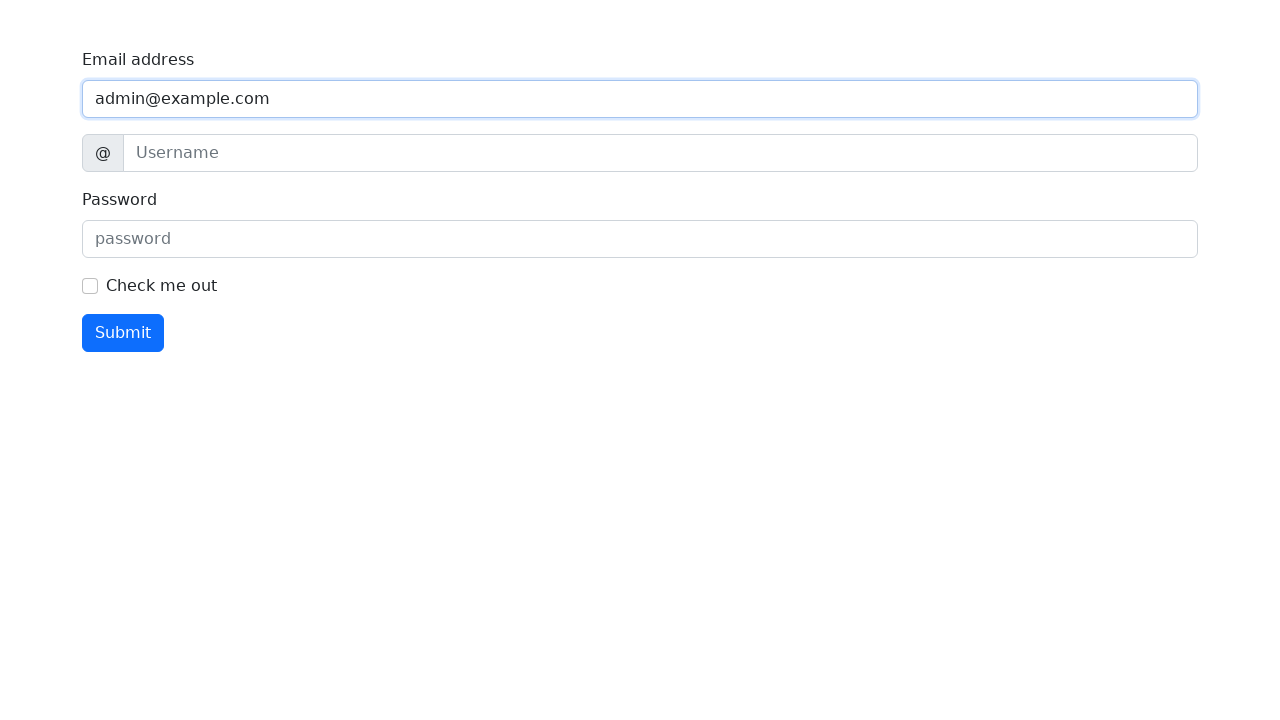

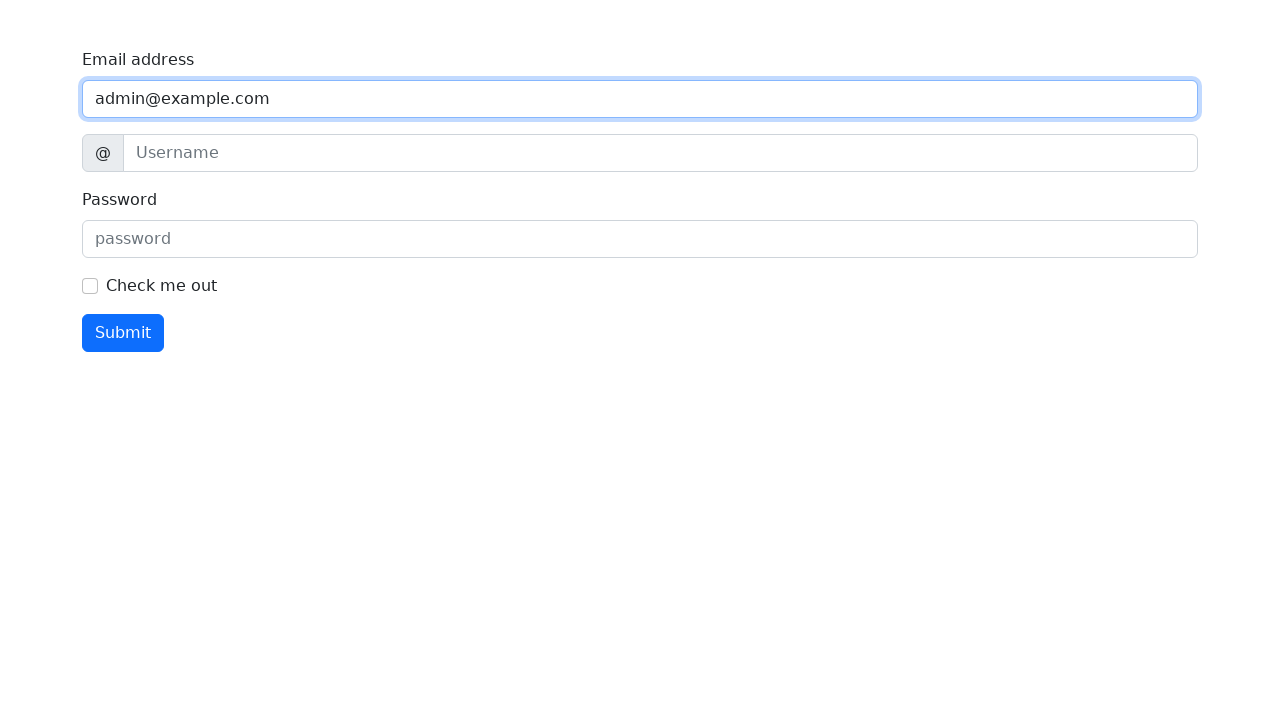